Navigates to The Internet test site and clicks on the 21st link to verify URL navigation

Starting URL: https://the-internet.herokuapp.com/

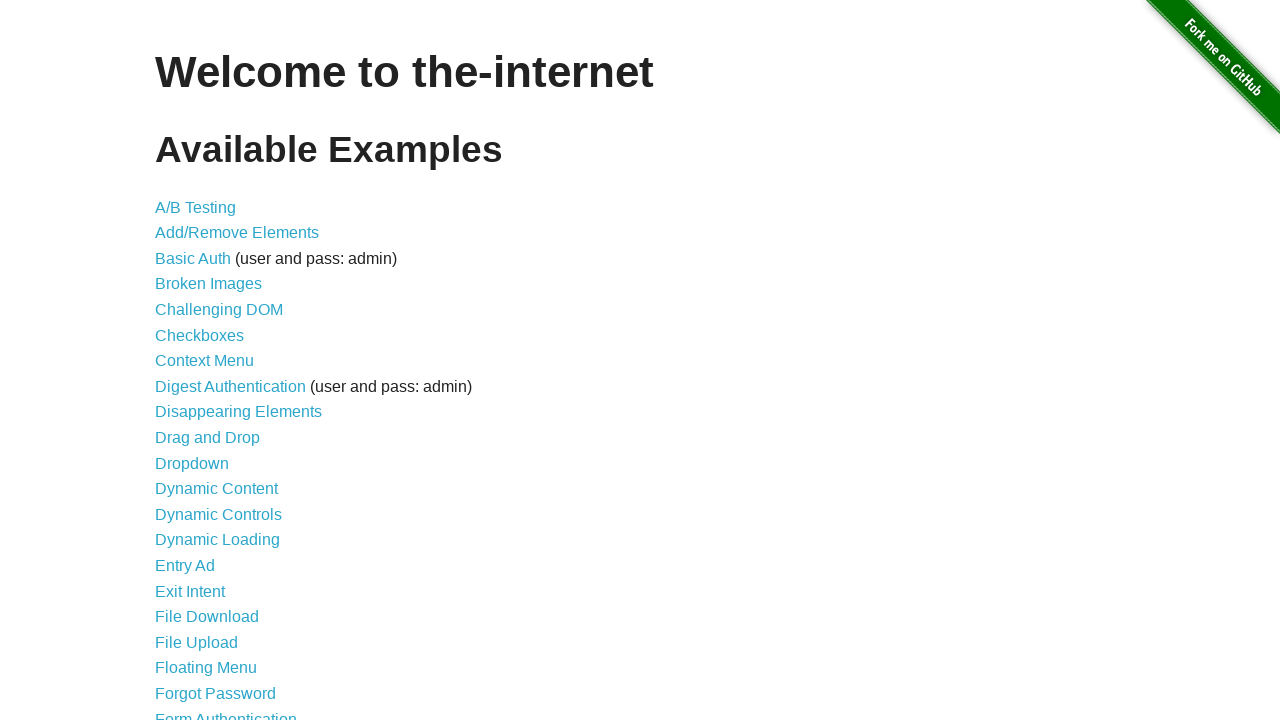

Clicked on the 21st link in the list at (226, 712) on xpath=/html/body/div[2]/div/ul/li[21]/a
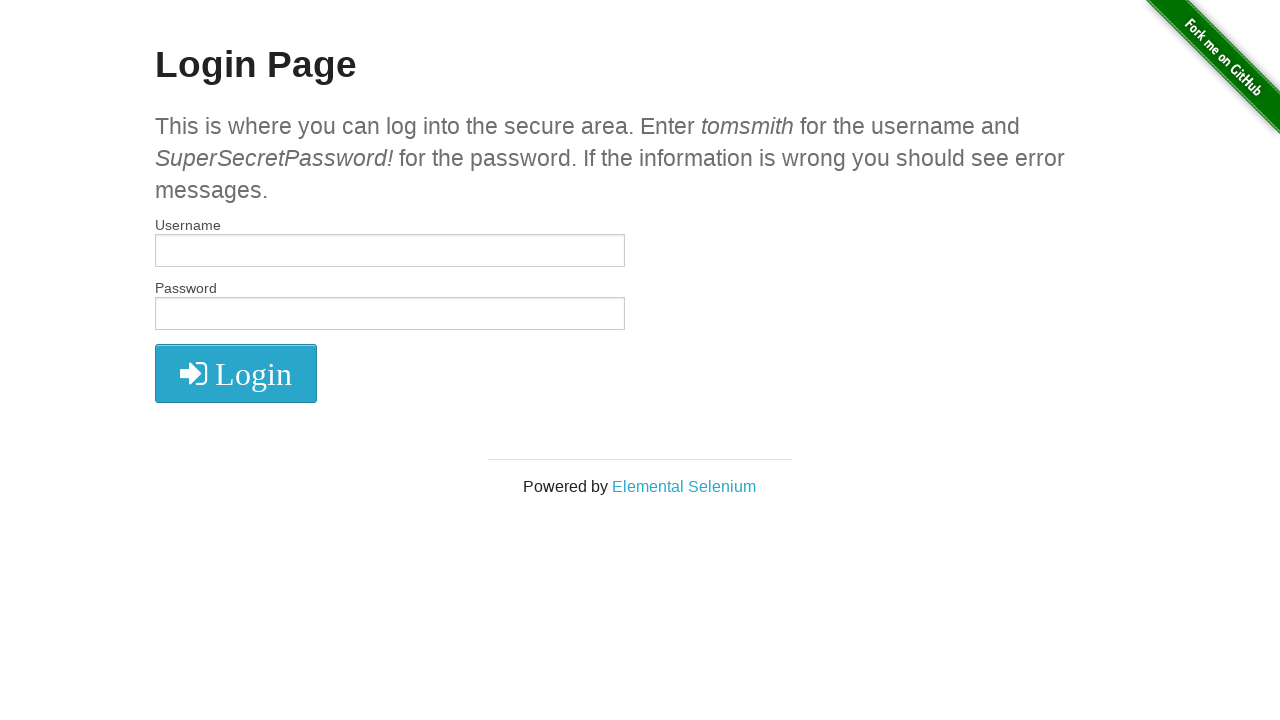

Waited for page navigation to complete
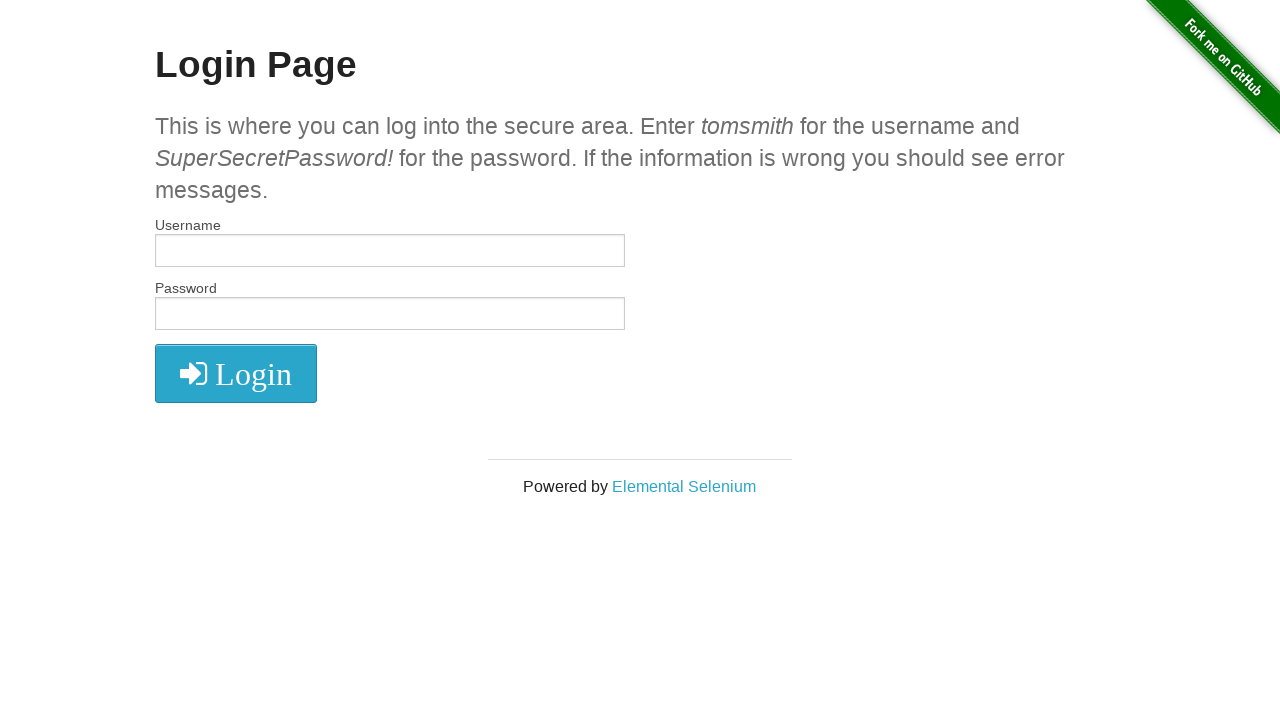

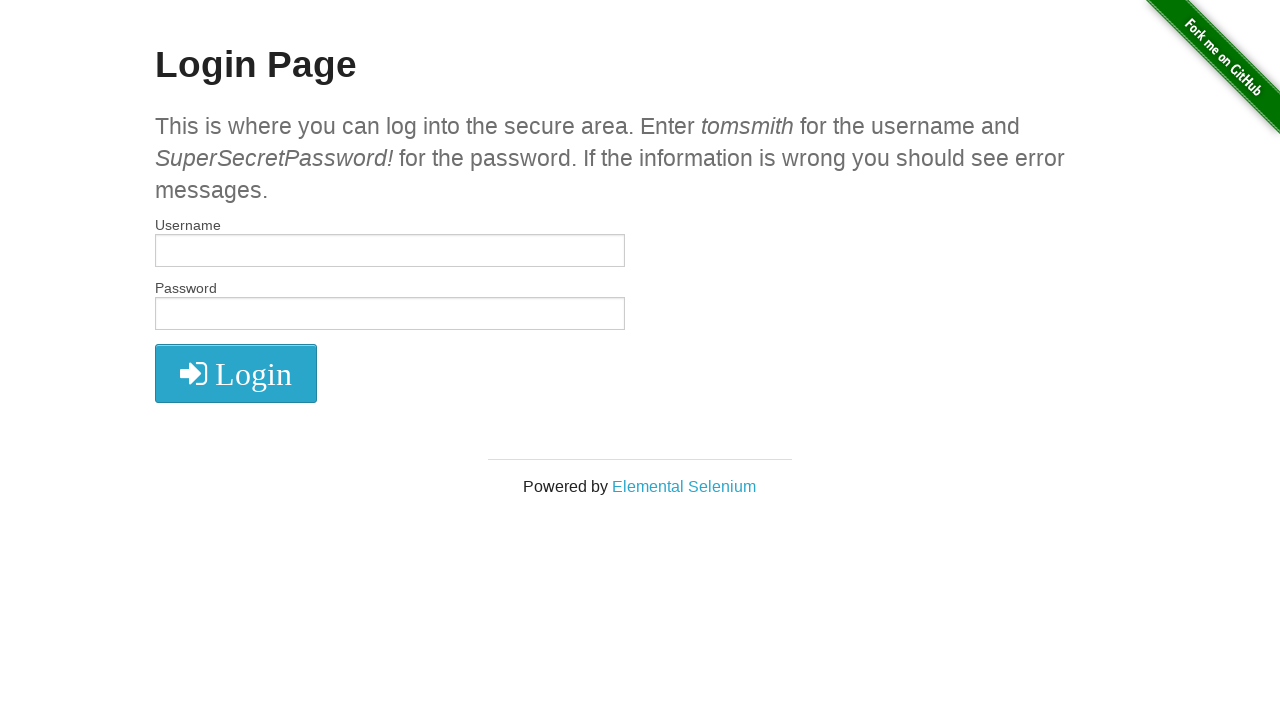